Navigates to a hotel staging website homepage

Starting URL: https://hotel.stg.idemevents.com/

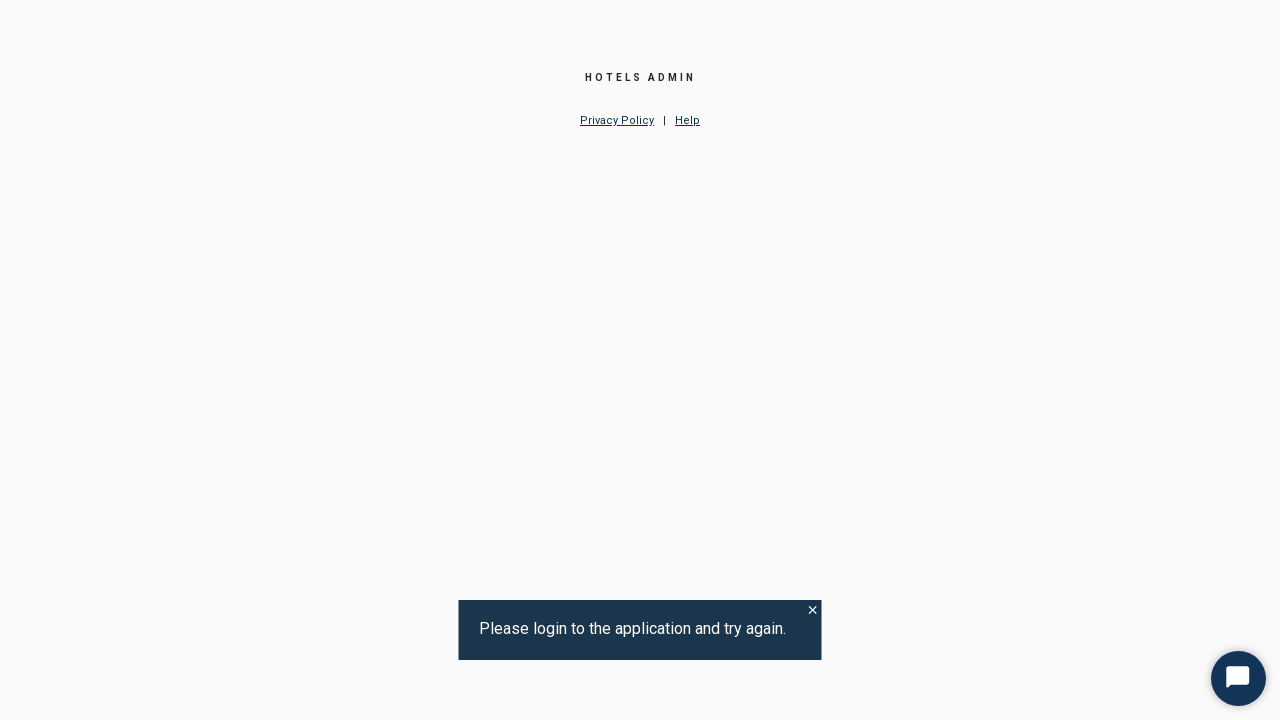

Navigated to hotel staging website homepage
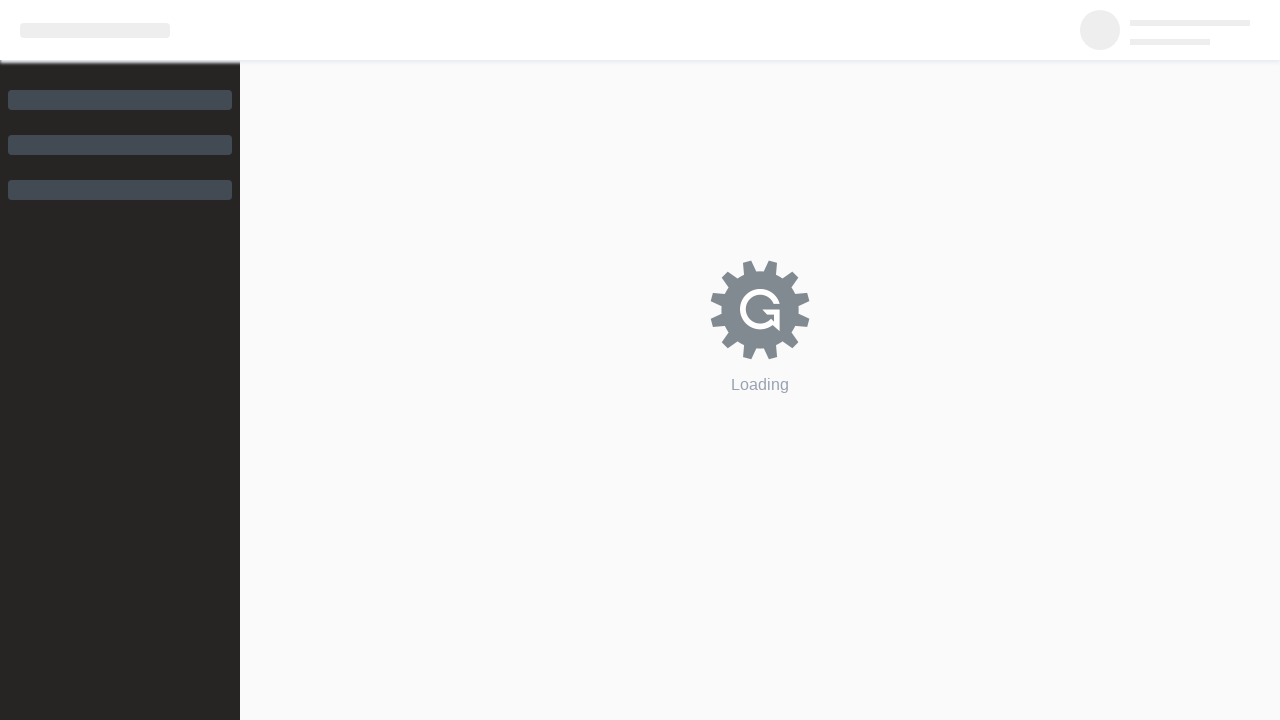

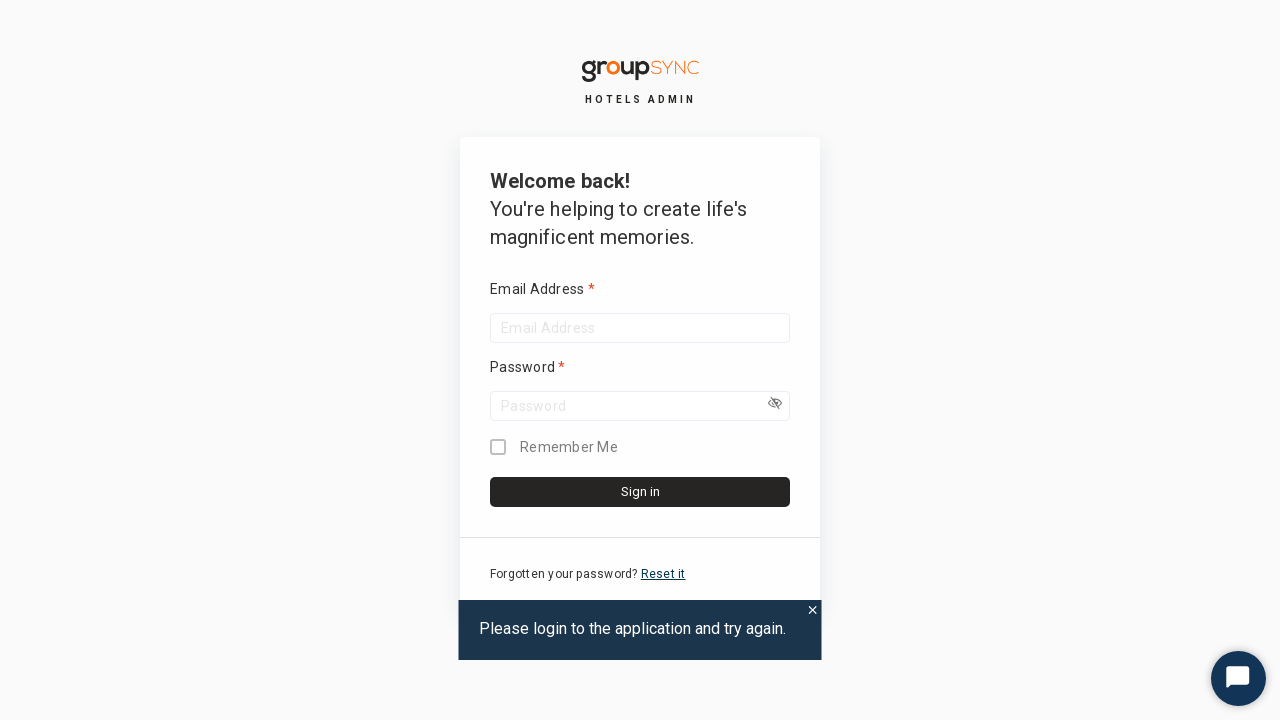